Navigates to SEC financial data page, finds a specific ZIP file link, and then navigates to that ZIP file URL to verify it's accessible

Starting URL: https://www.sec.gov/data-research/sec-markets-data/financial-statement-data-sets

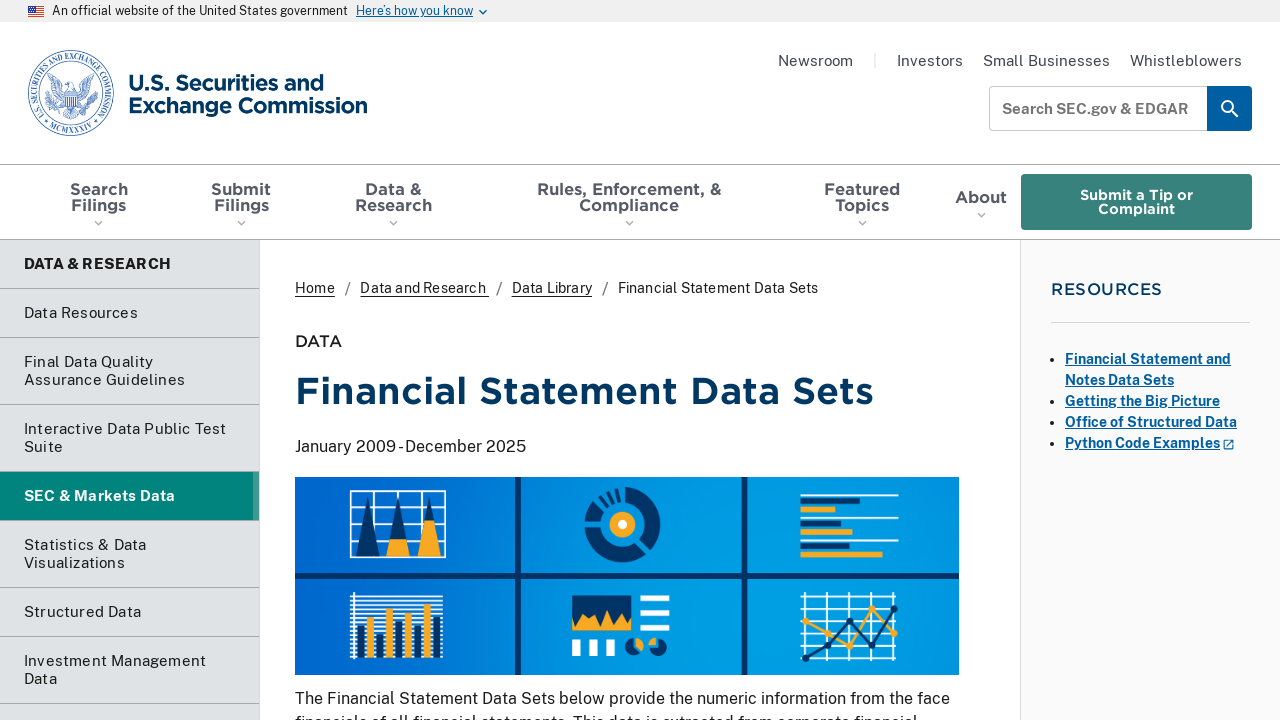

Waited for table with ZIP file links to be visible
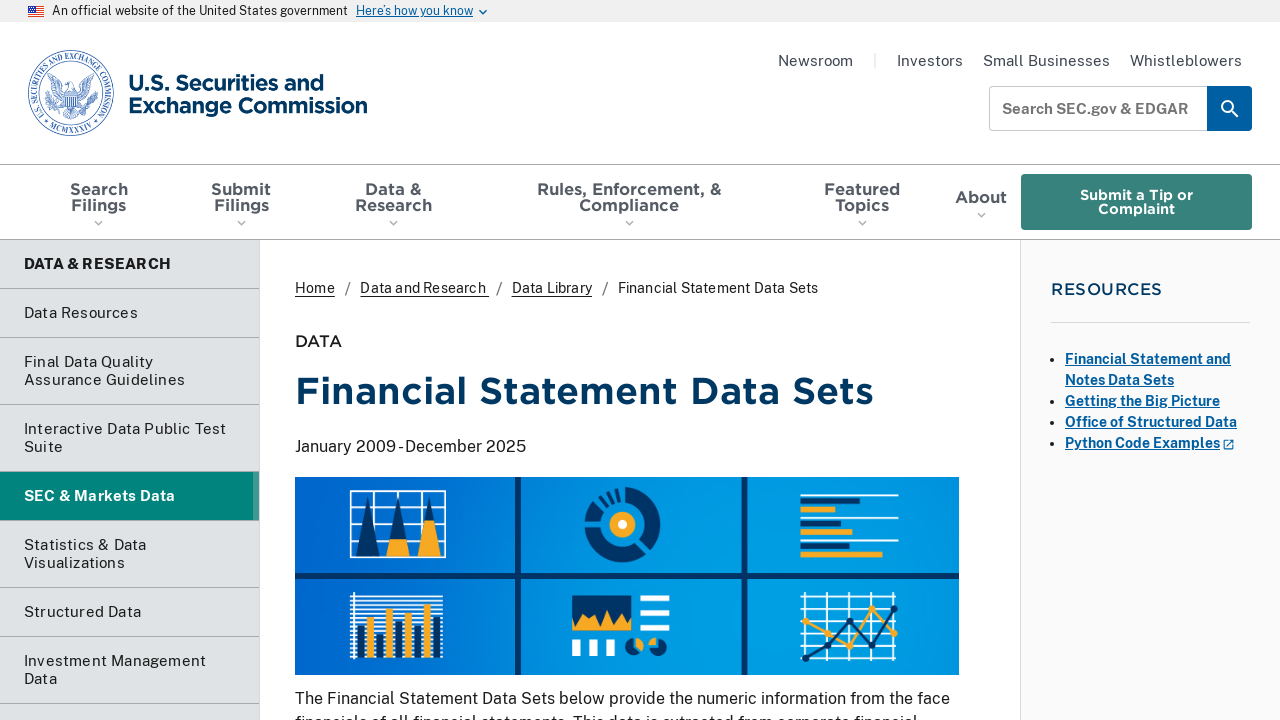

Located all ZIP file links in the financial statement data table
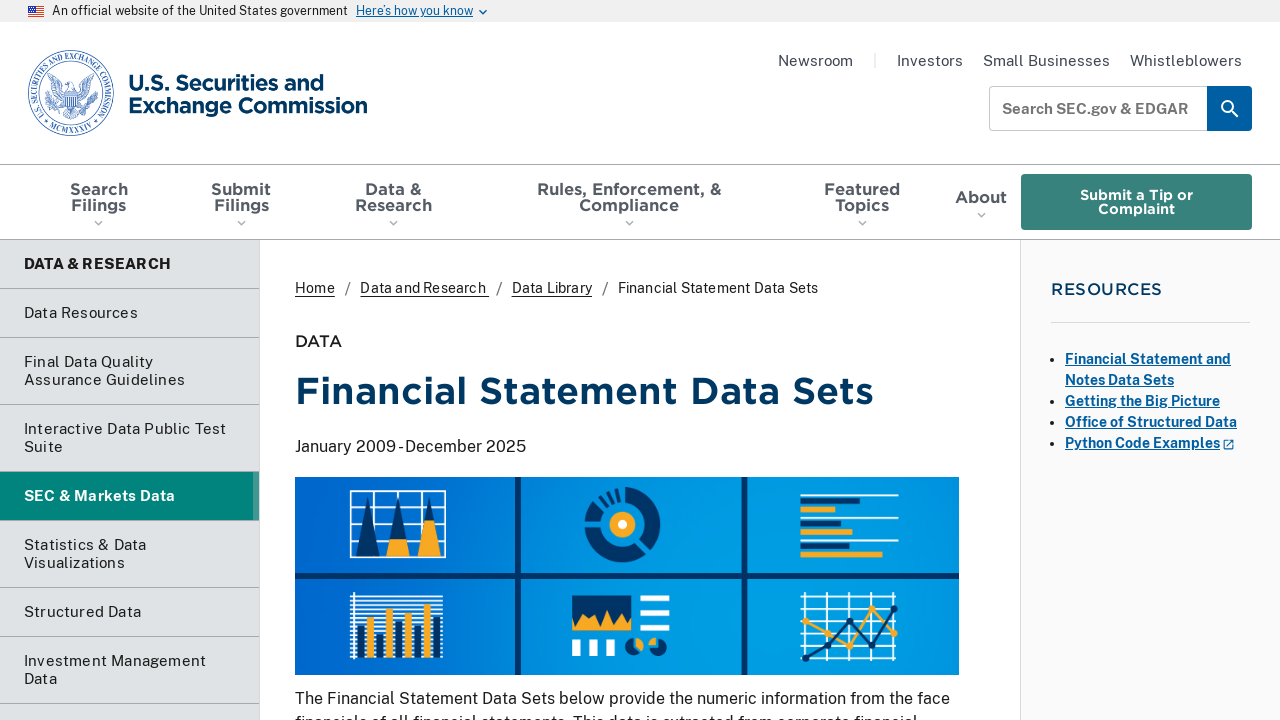

Checked ZIP link with href: /files/dera/data/financial-statement-data-sets/2025q4.zip
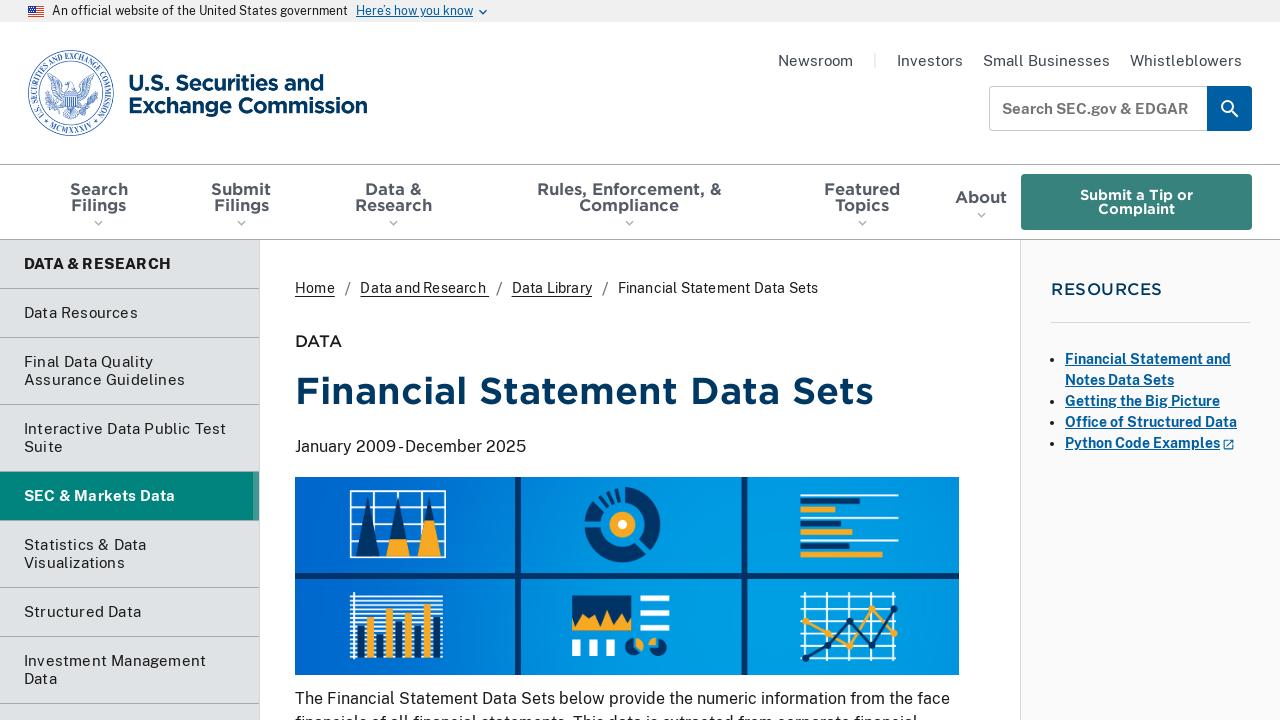

Checked ZIP link with href: /files/dera/data/financial-statement-data-sets/2025q3.zip
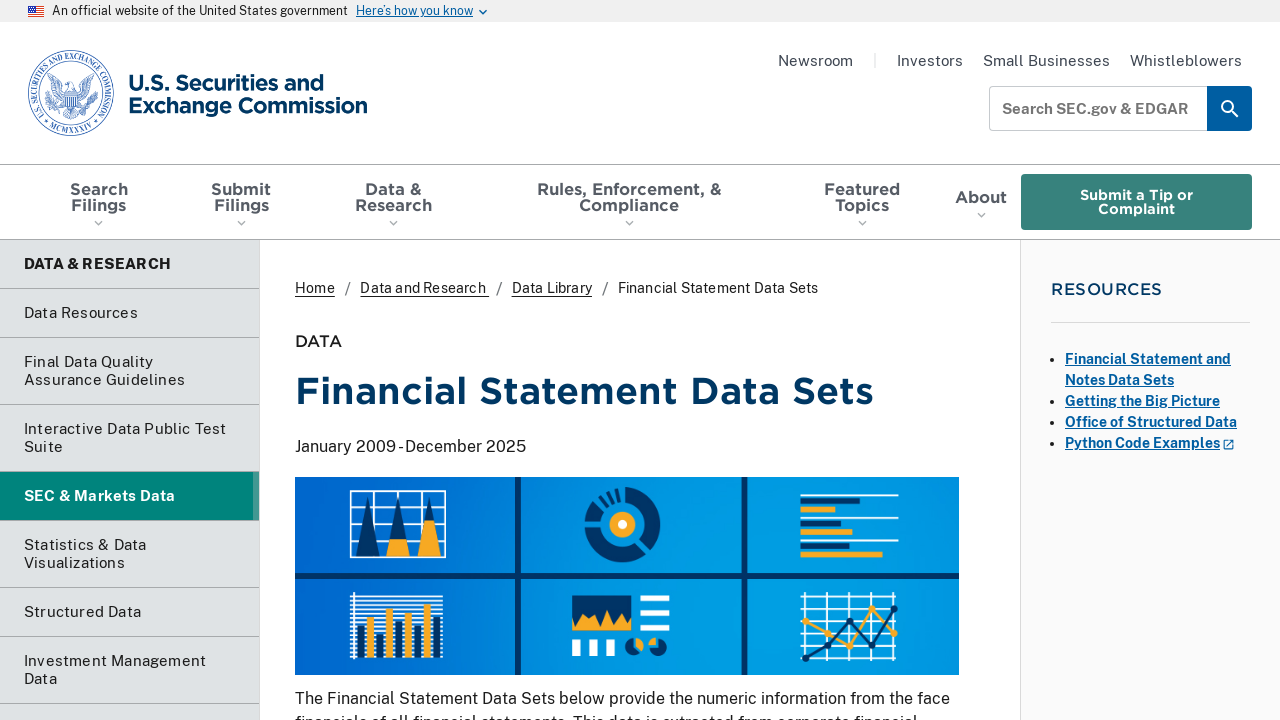

Checked ZIP link with href: /files/dera/data/financial-statement-data-sets/2025q2.zip
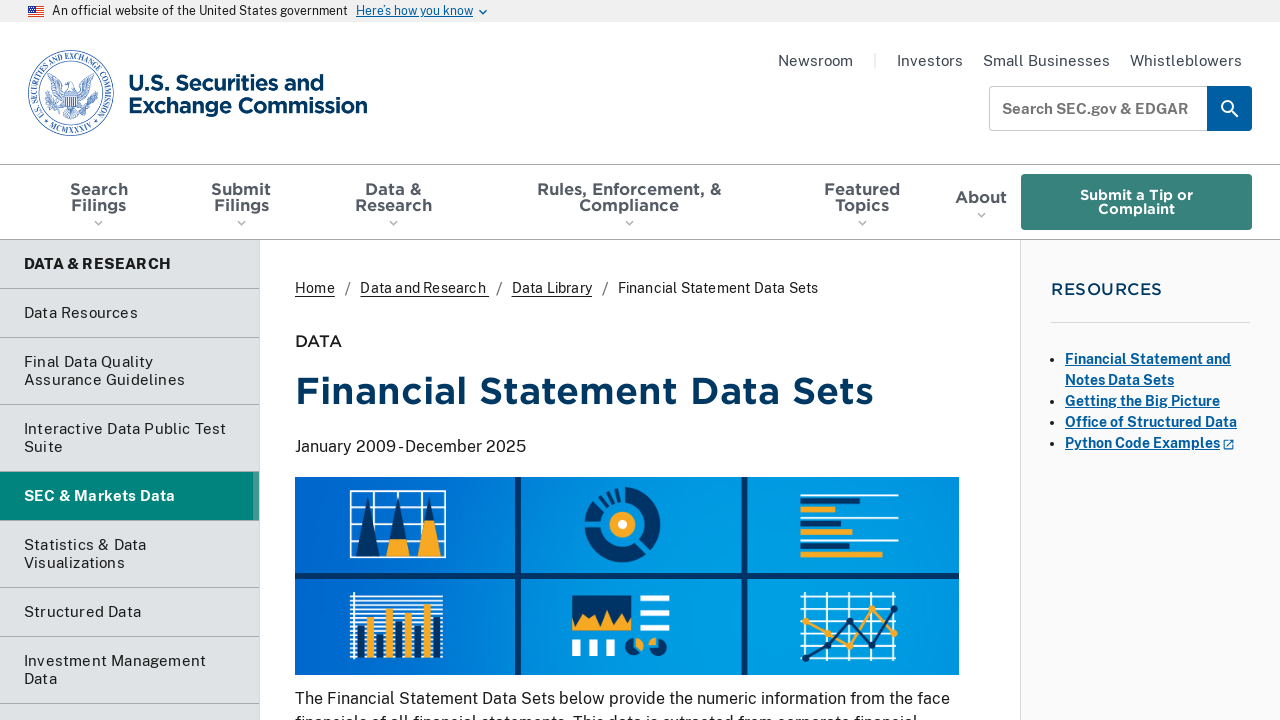

Checked ZIP link with href: /files/dera/data/financial-statement-data-sets/2025q1.zip
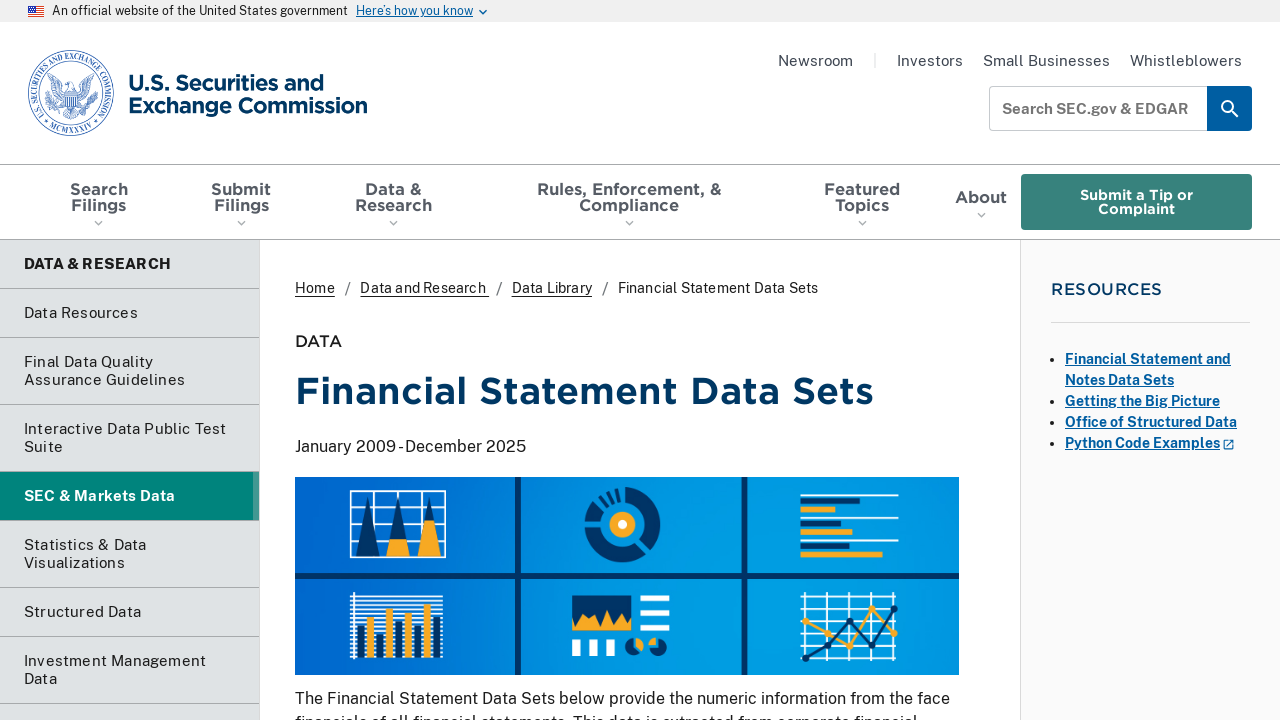

Checked ZIP link with href: /files/dera/data/financial-statement-data-sets/2024q4.zip
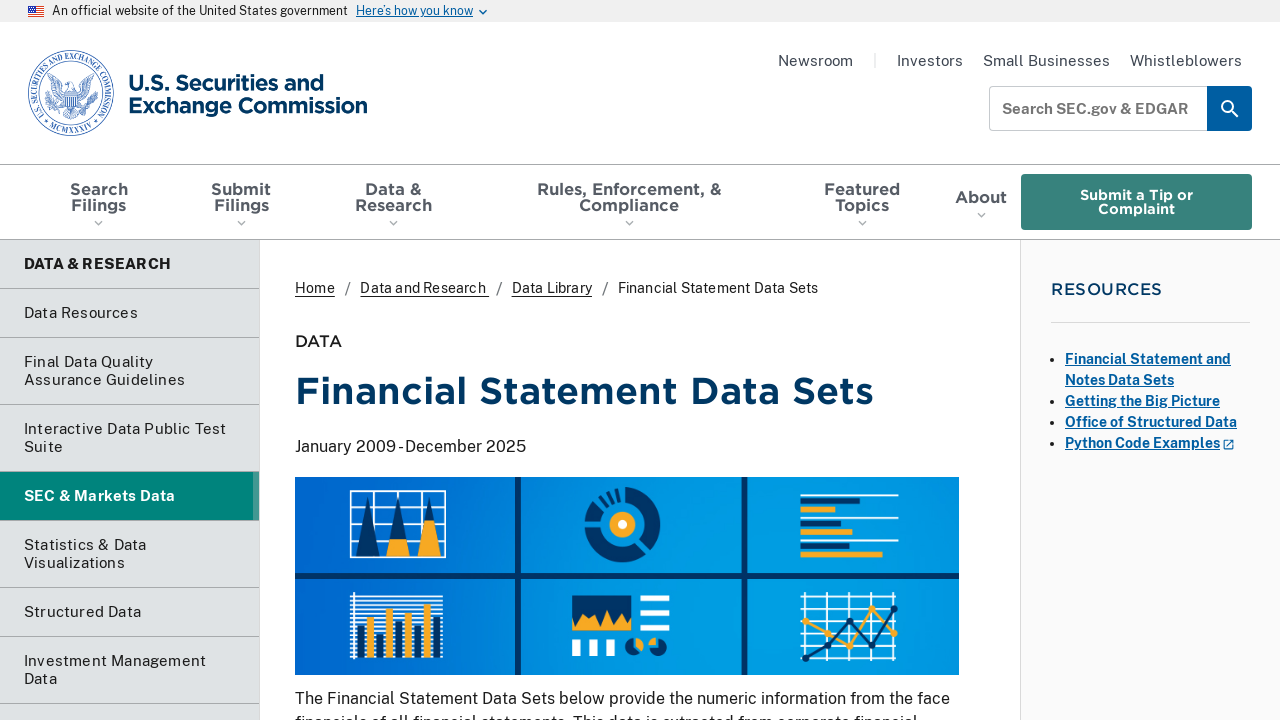

Checked ZIP link with href: /files/dera/data/financial-statement-data-sets/2024q3.zip
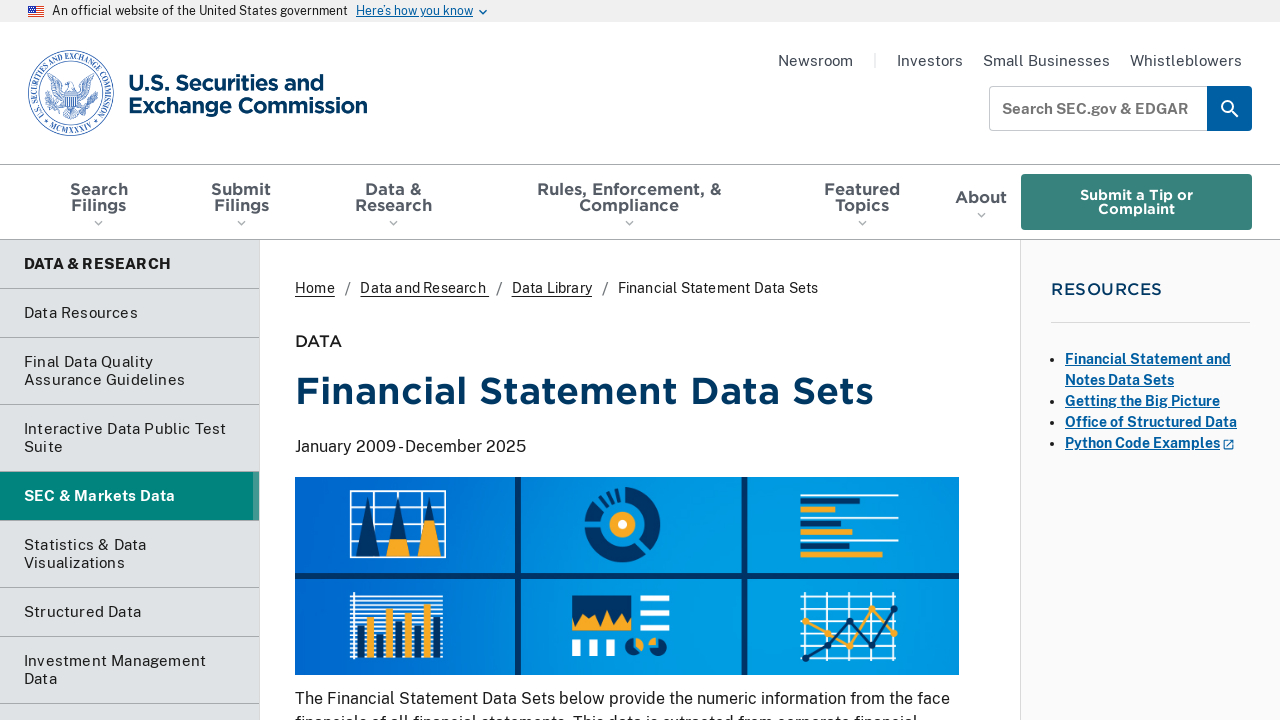

Checked ZIP link with href: /files/dera/data/financial-statement-data-sets/2024q2.zip
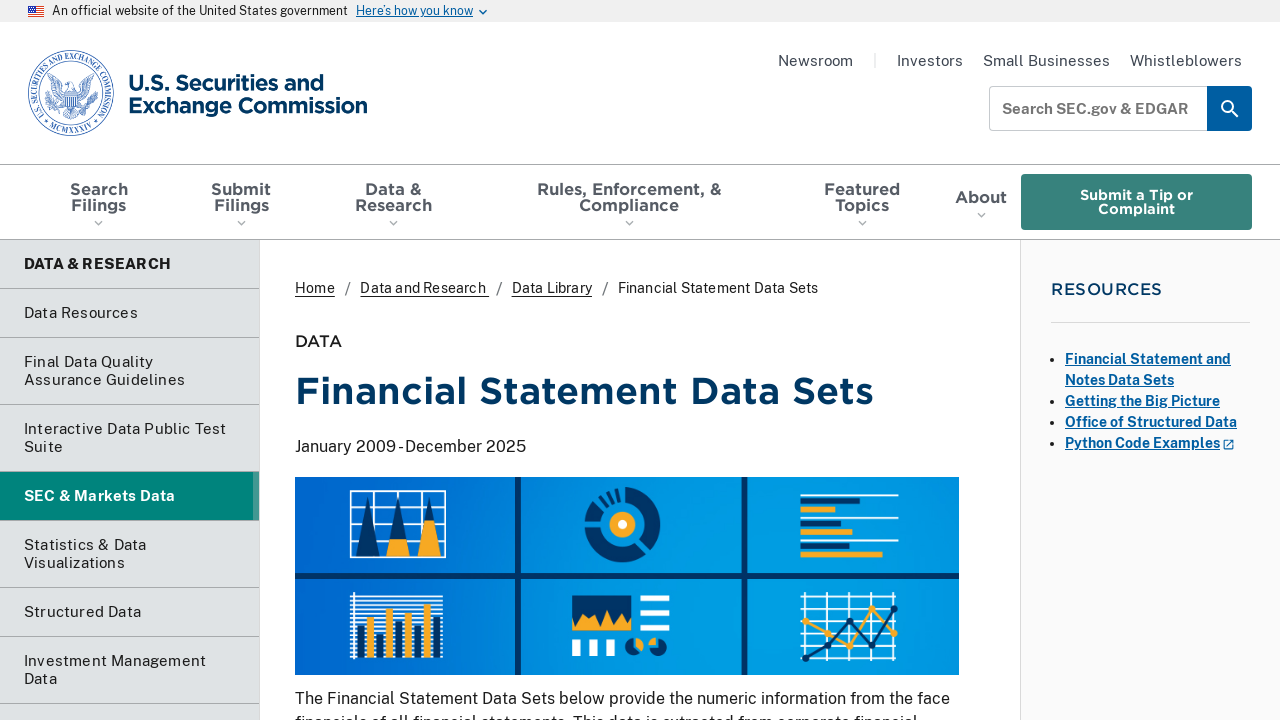

Found target ZIP file link (2024q2.zip)
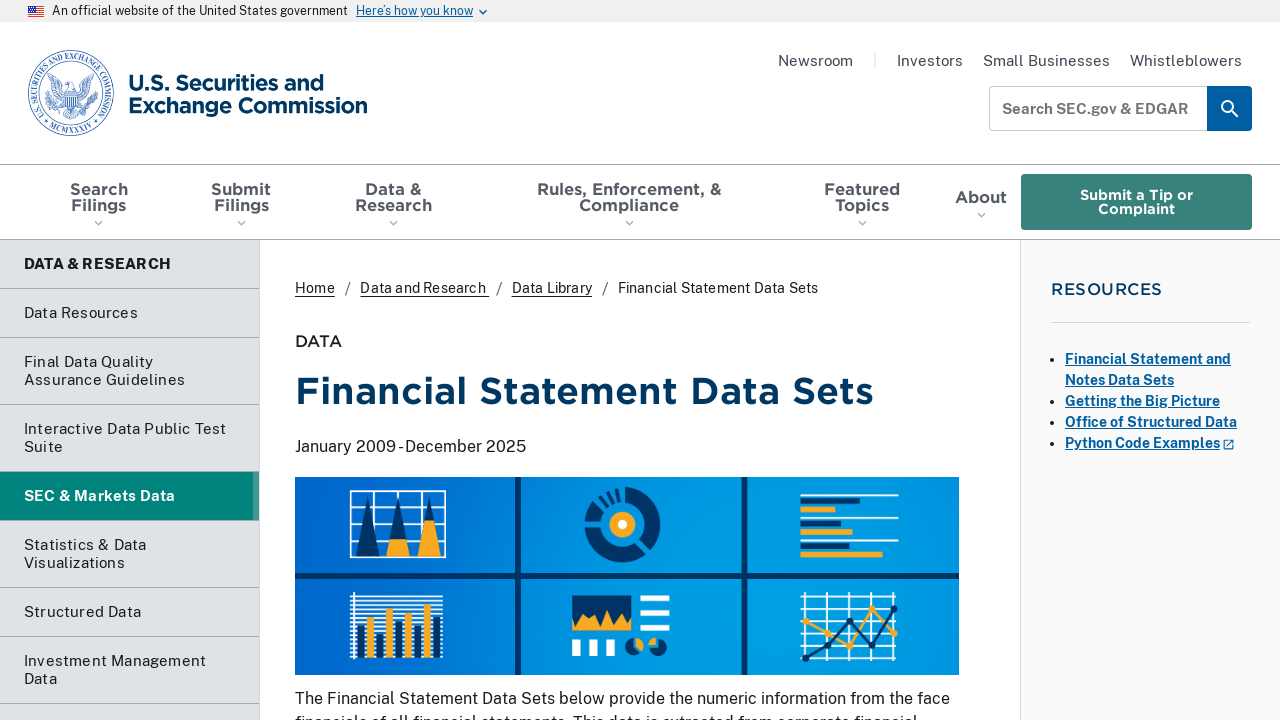

Clicked on 2024q2.zip link to navigate to ZIP file at (340, 436) on xpath=//table[contains(@class, 'usa-table')]//a[contains(@href, '.zip')] >> nth=
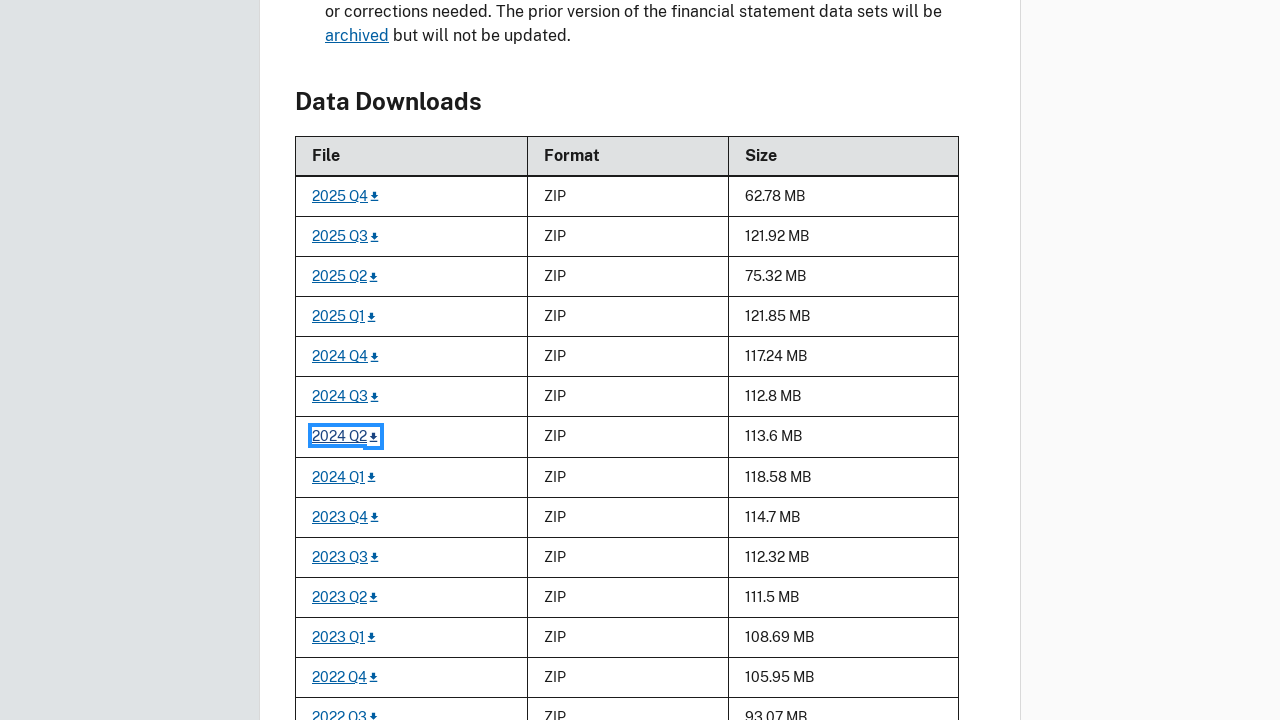

Waited for page to load completely (networkidle state)
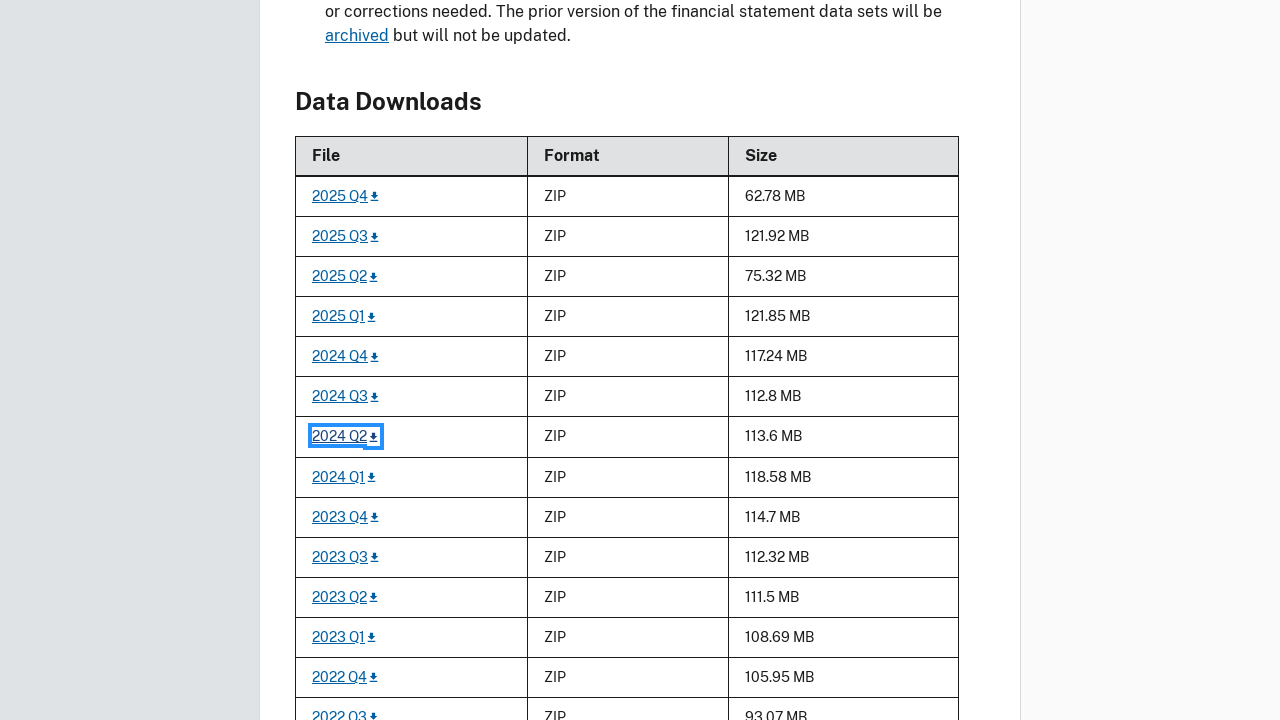

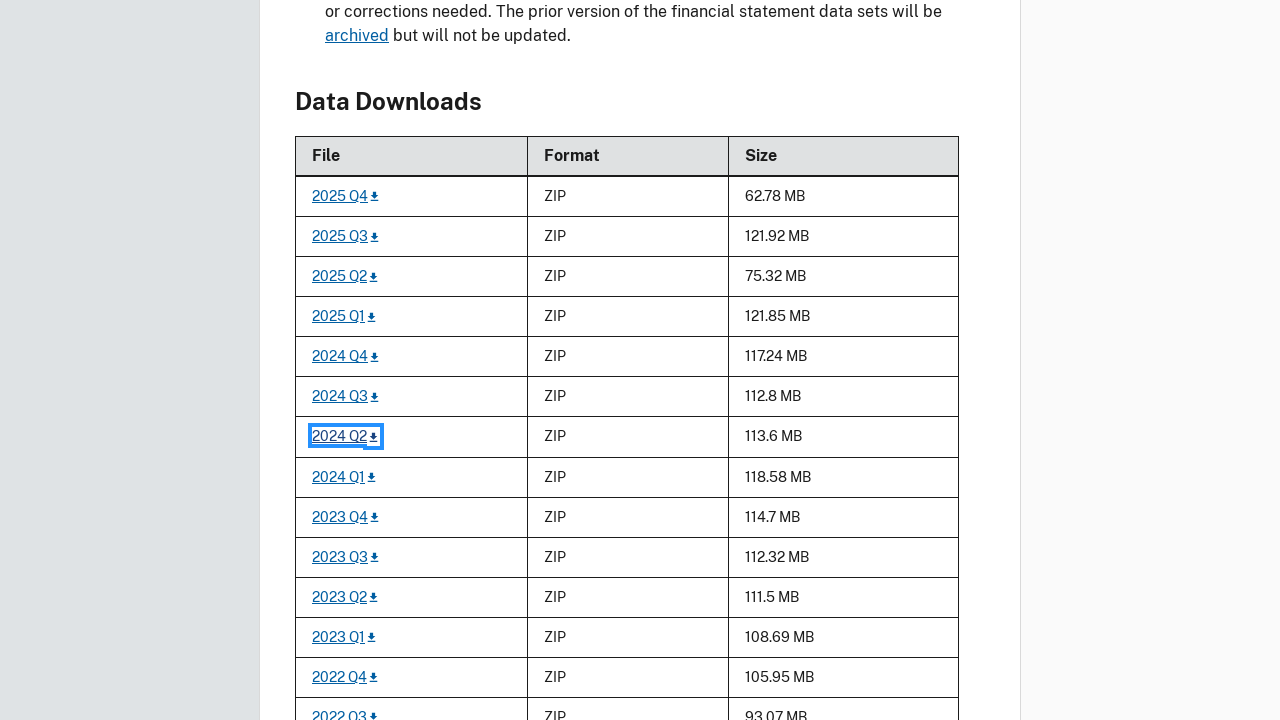